Tests table sorting functionality and pagination to find a specific item's price on an e-commerce offers page

Starting URL: https://rahulshettyacademy.com/seleniumPractise/#/offers

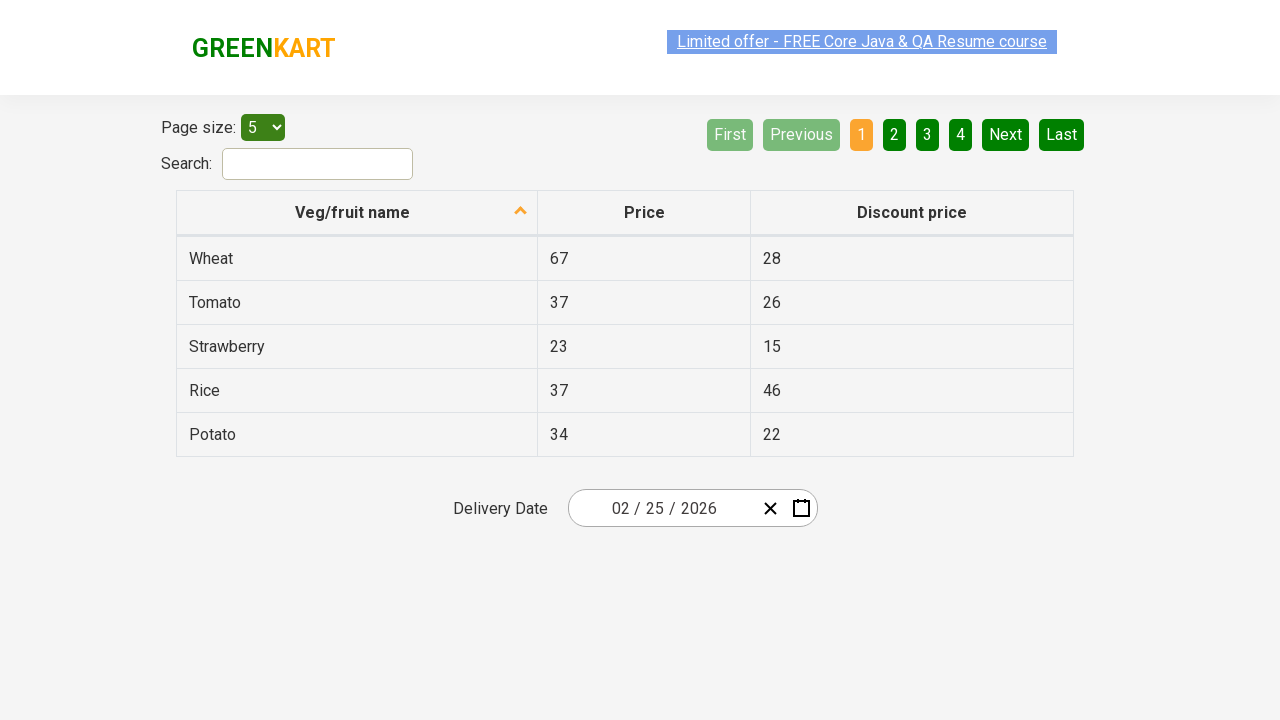

Clicked first column header to sort table at (357, 213) on xpath=//tr/th[1]
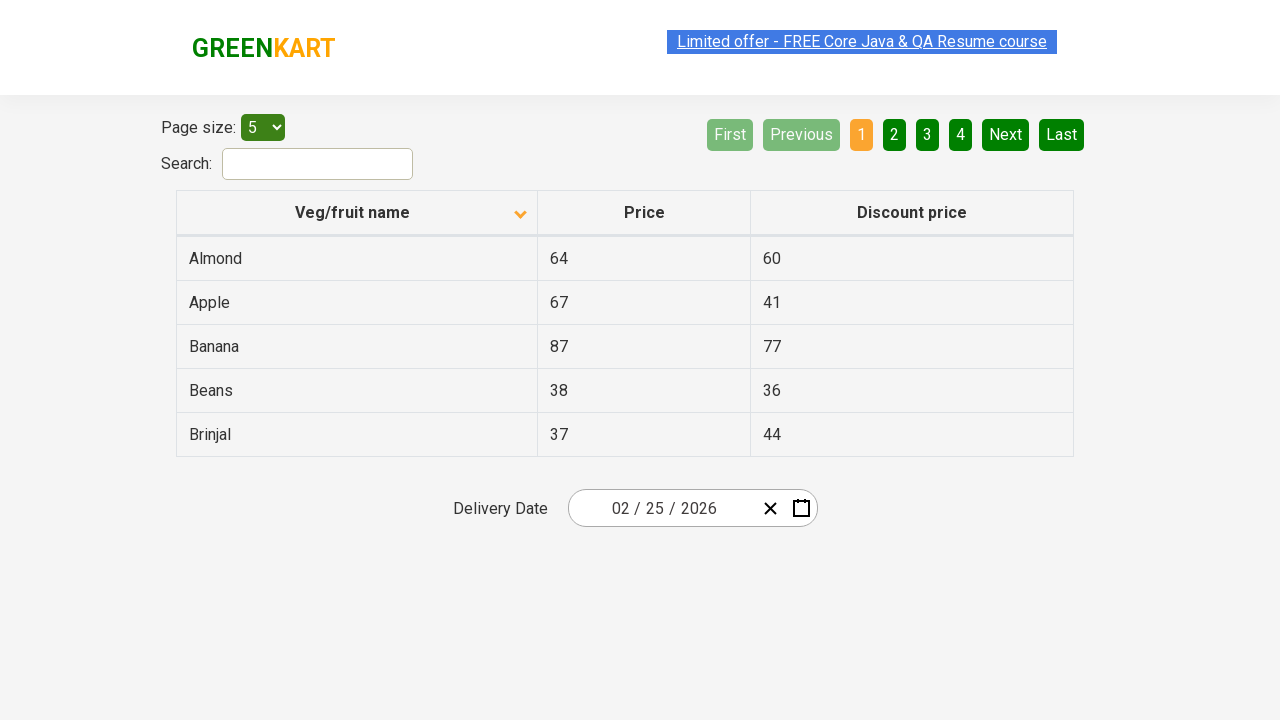

Located all items in first column
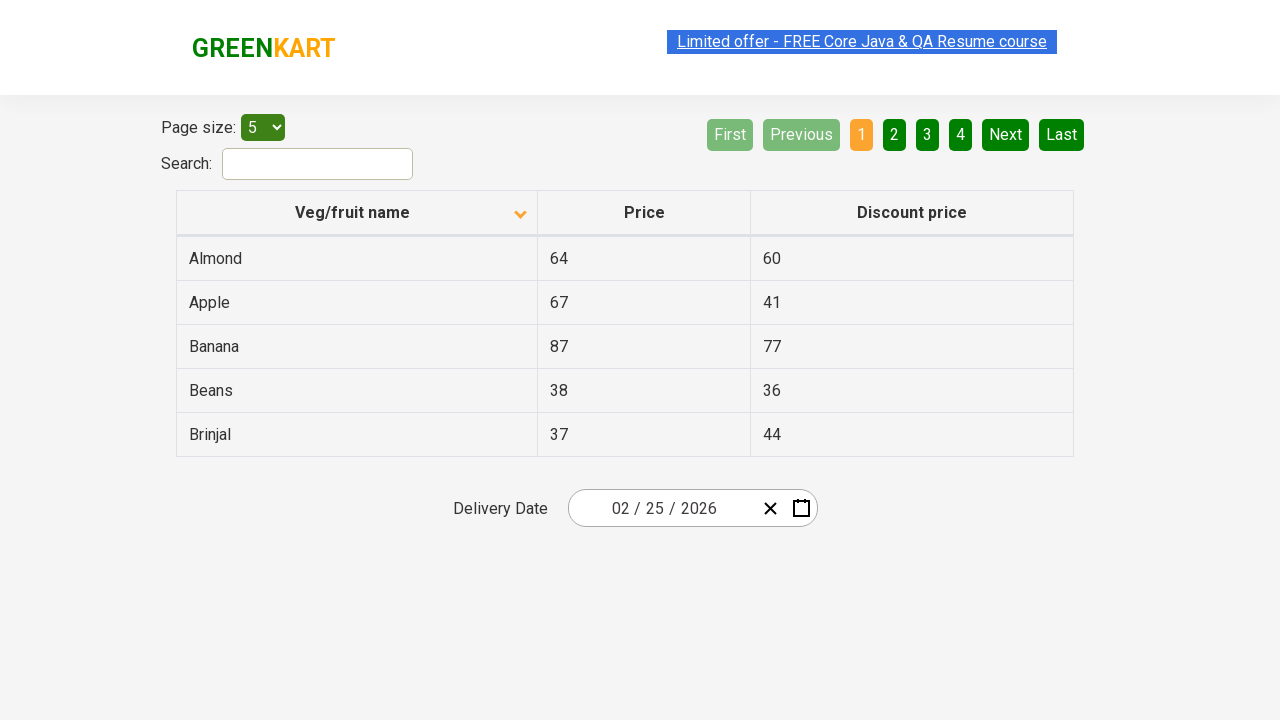

Extracted text content from all first column items
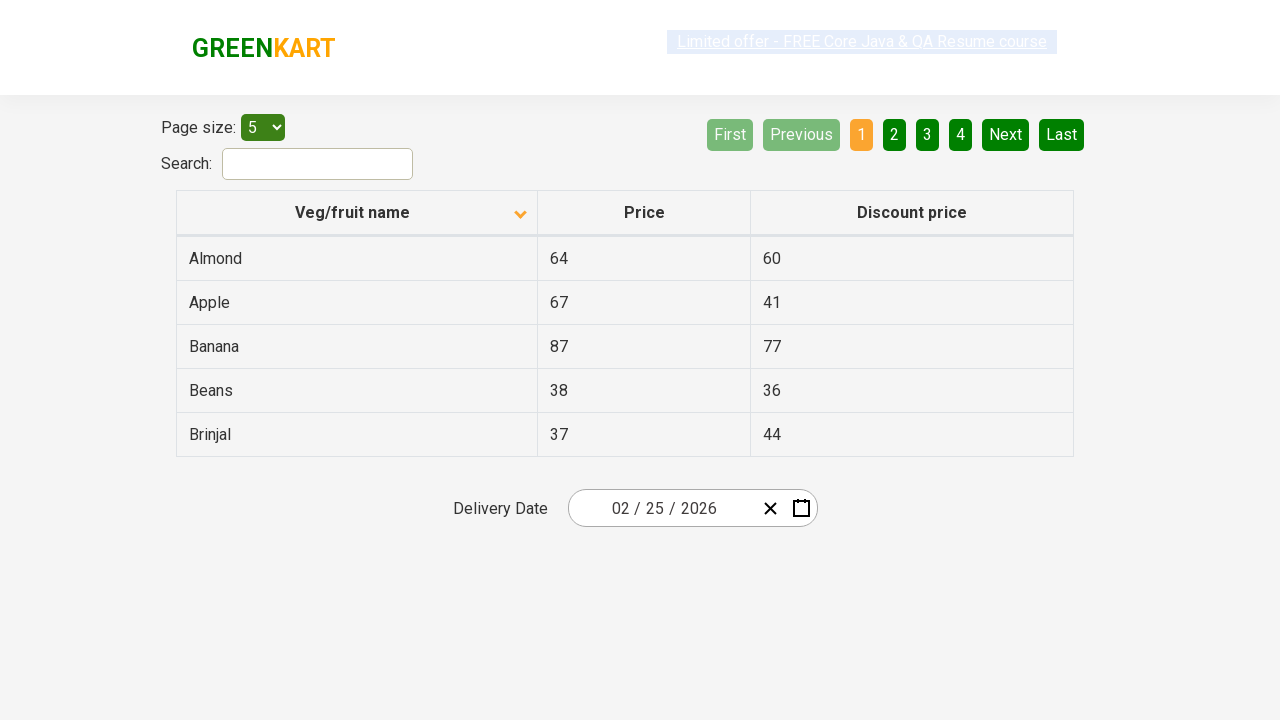

Verified table is properly sorted alphabetically
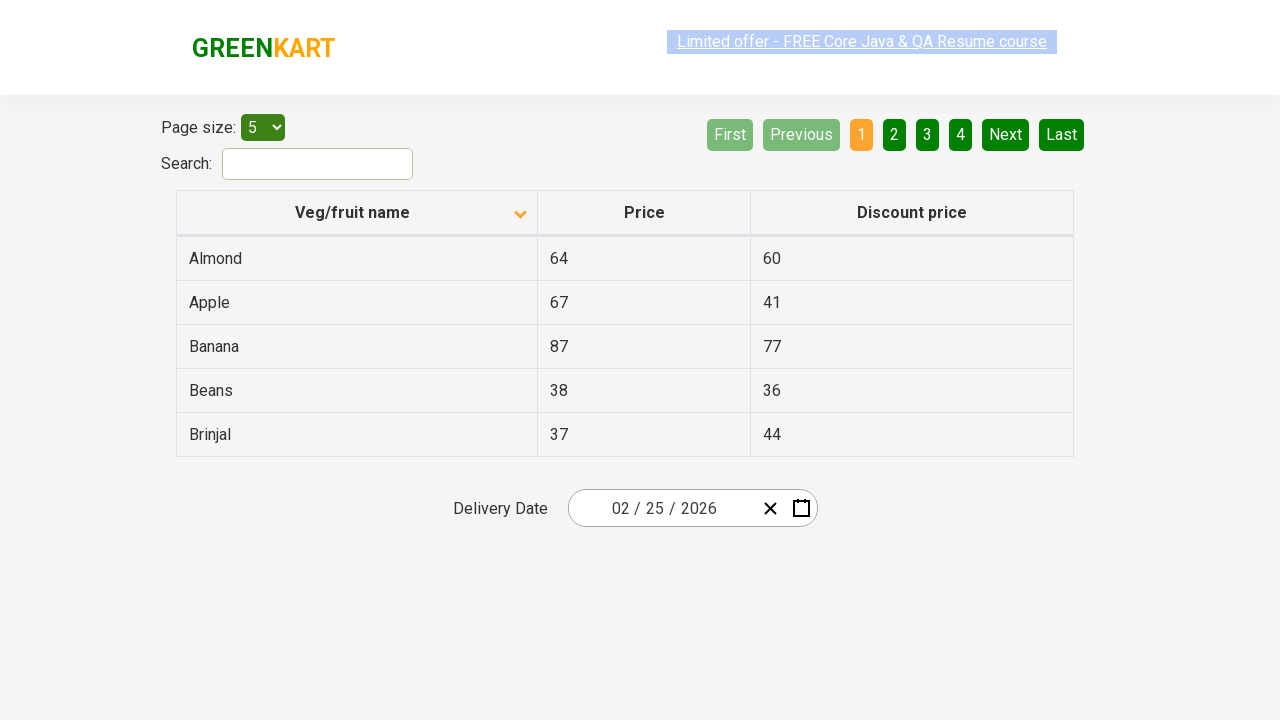

Located all rows in first column for search
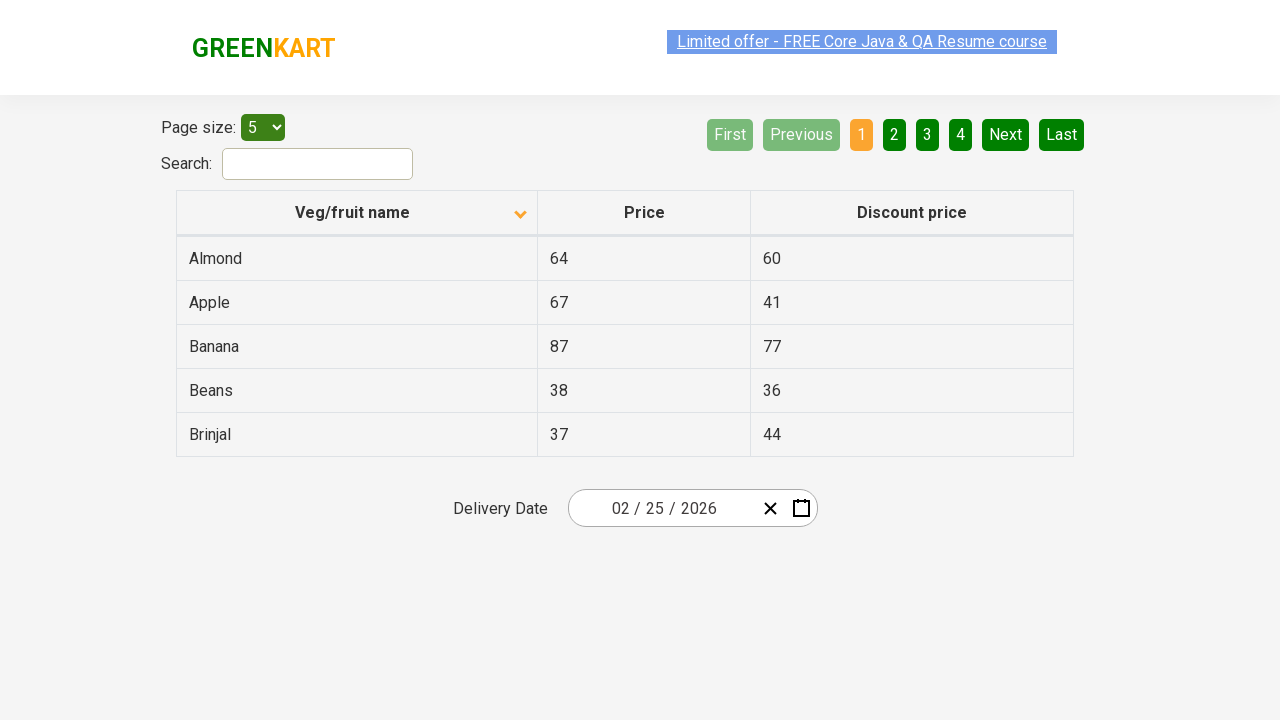

Clicked Next button to navigate to next page at (1006, 134) on a[aria-label='Next']
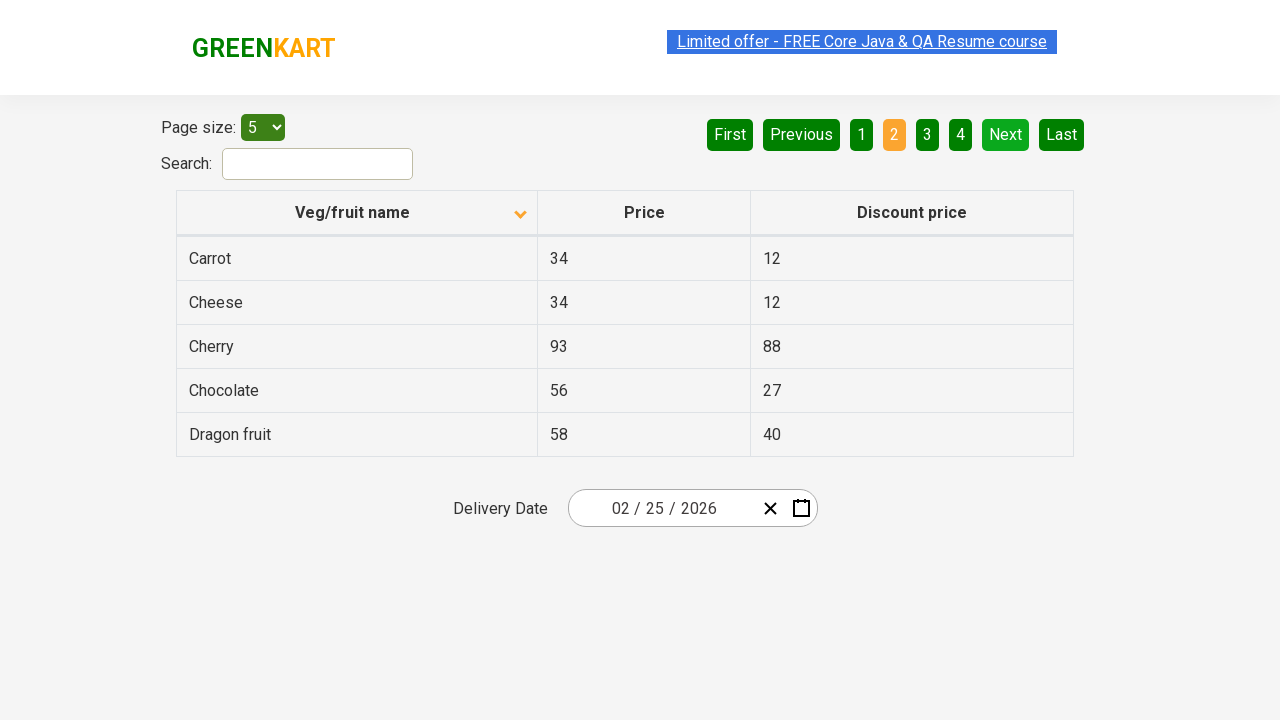

Located all rows in first column for search
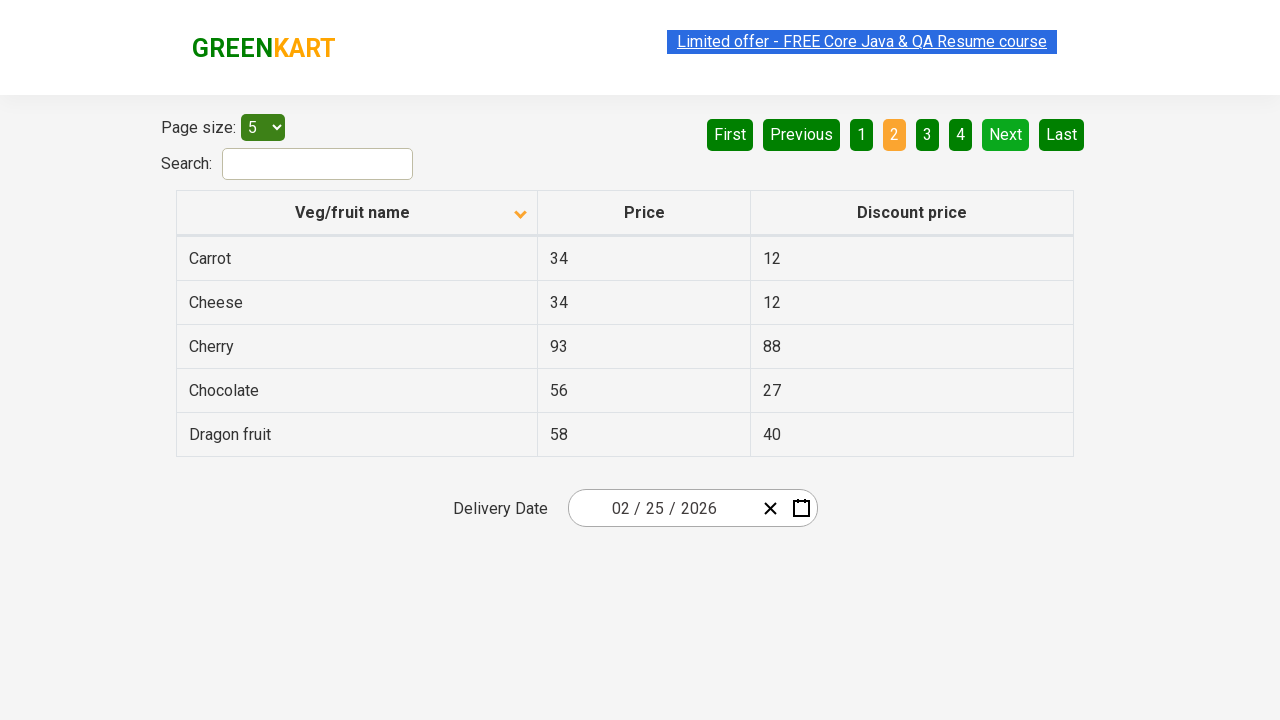

Clicked Next button to navigate to next page at (1006, 134) on a[aria-label='Next']
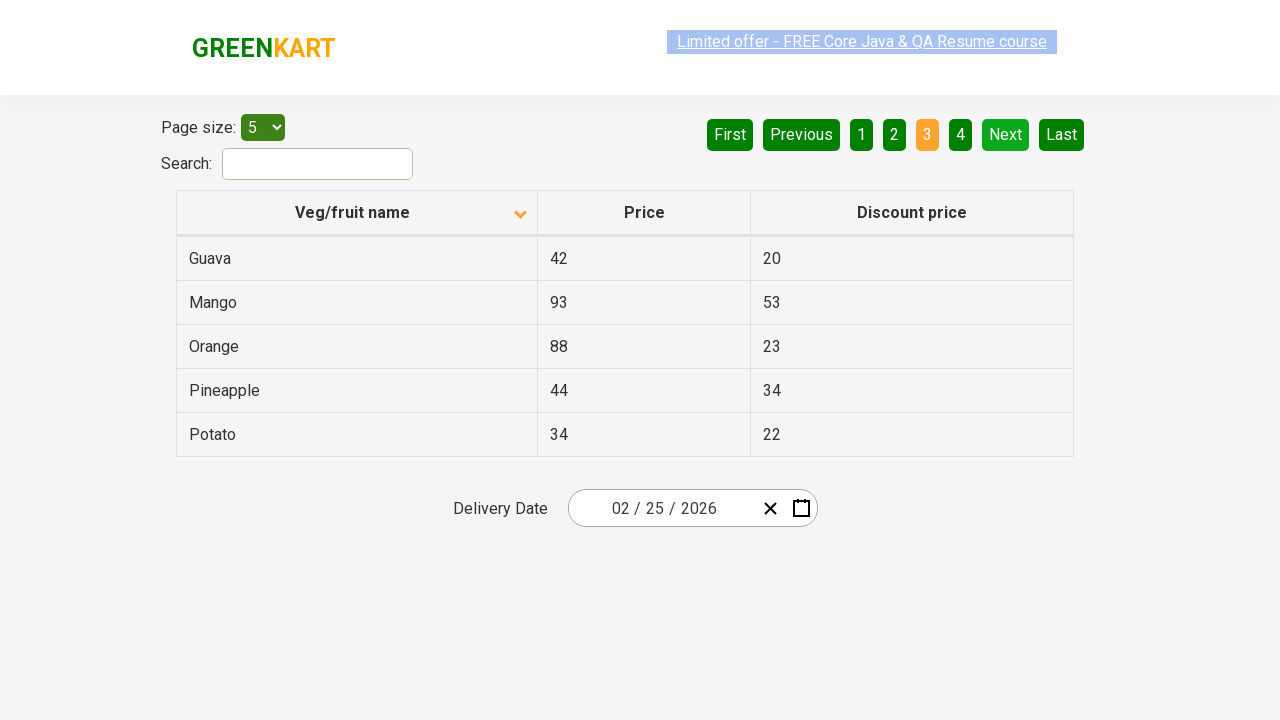

Located all rows in first column for search
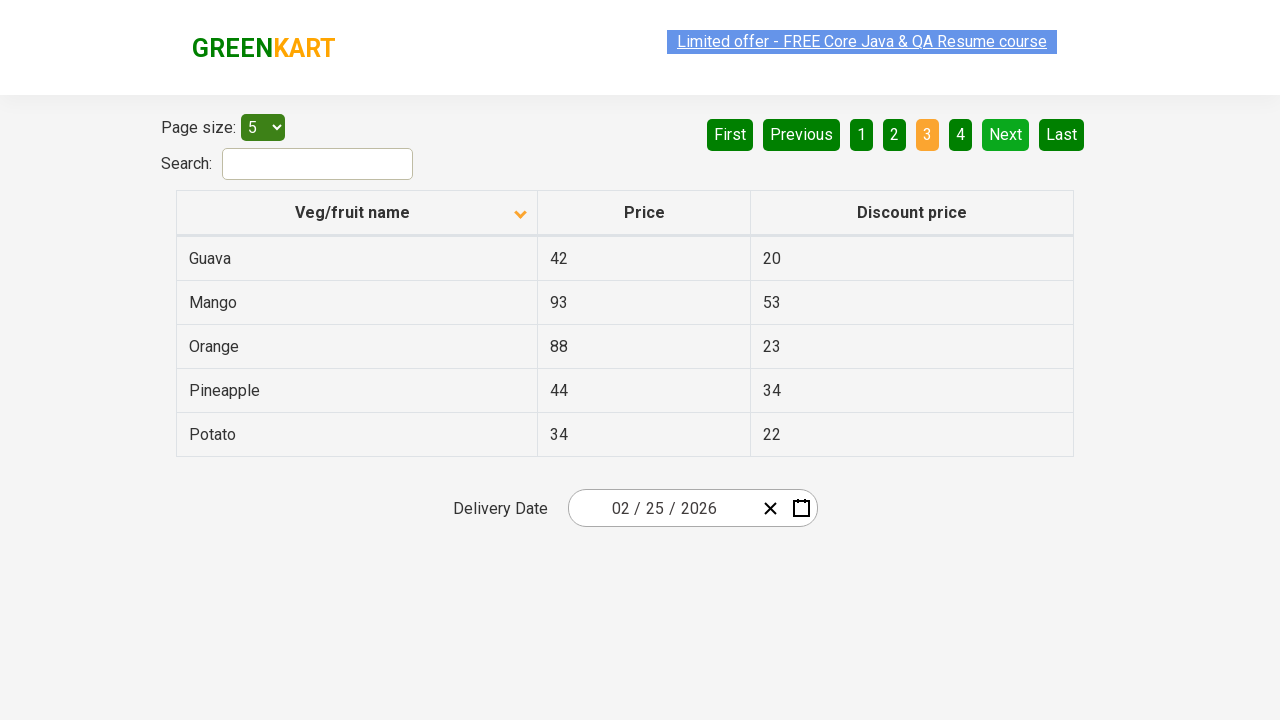

Clicked Next button to navigate to next page at (1006, 134) on a[aria-label='Next']
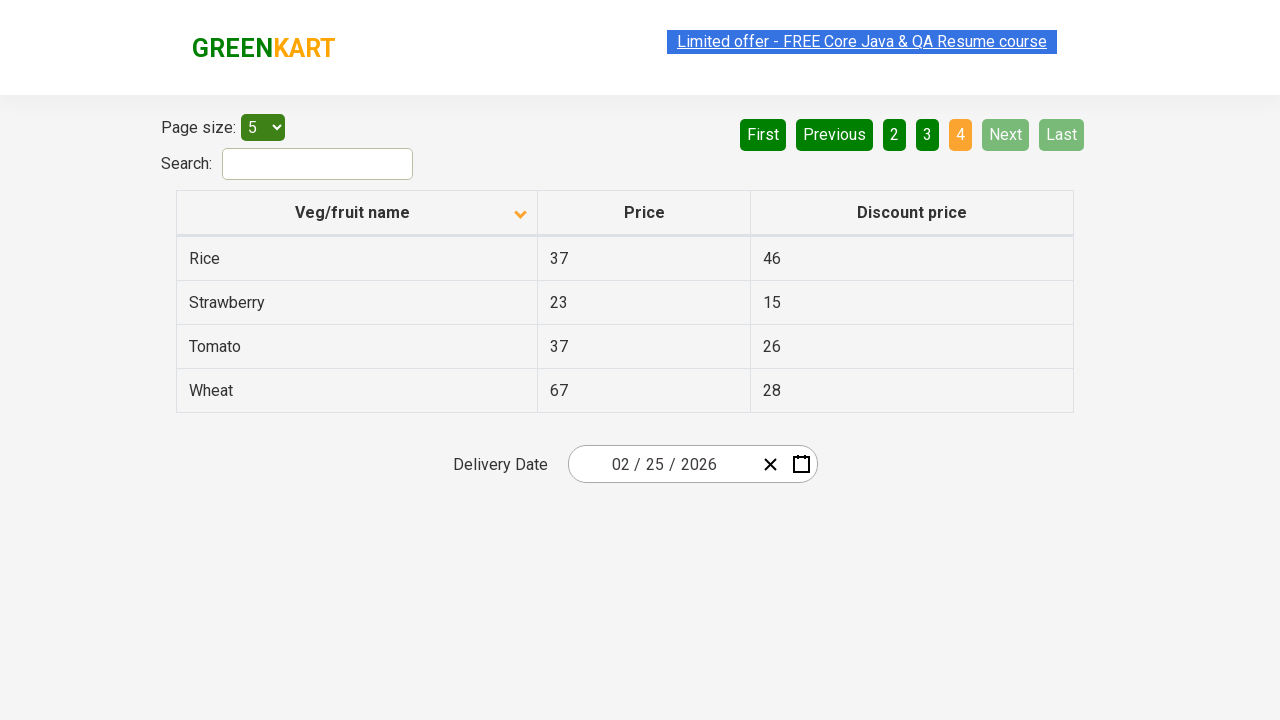

Located all rows in first column for search
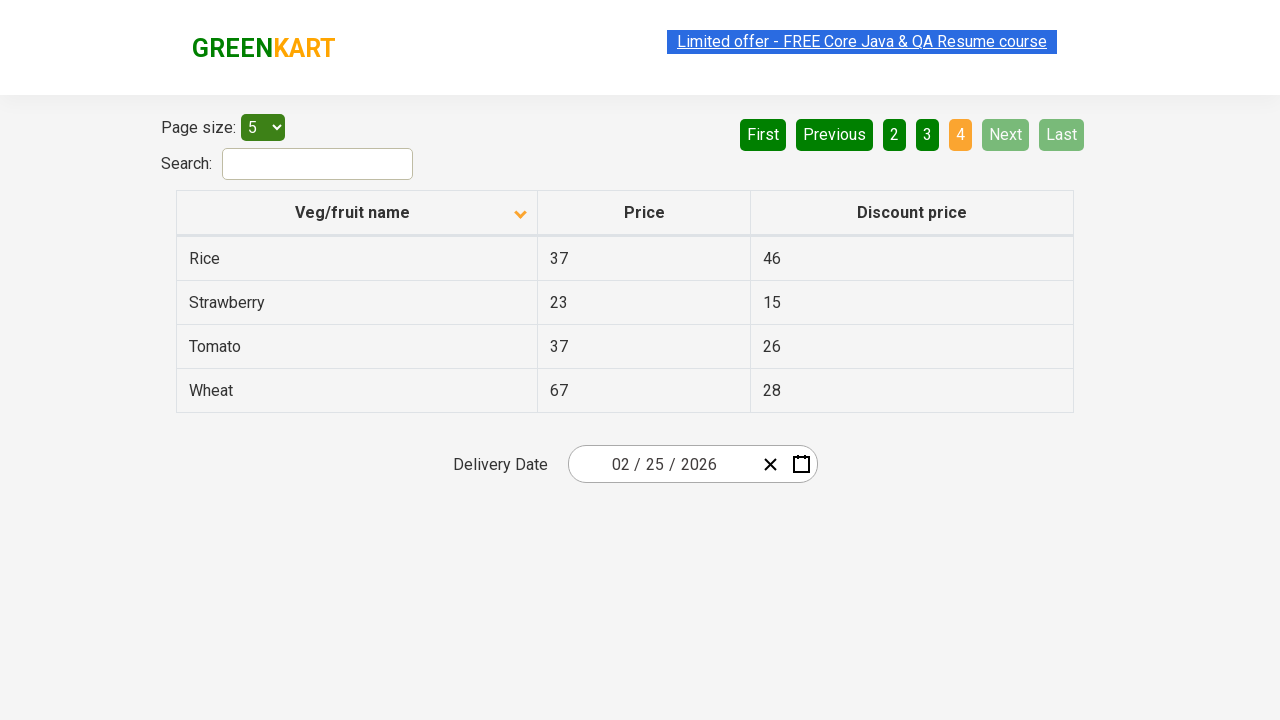

Found Rice item with price: 37
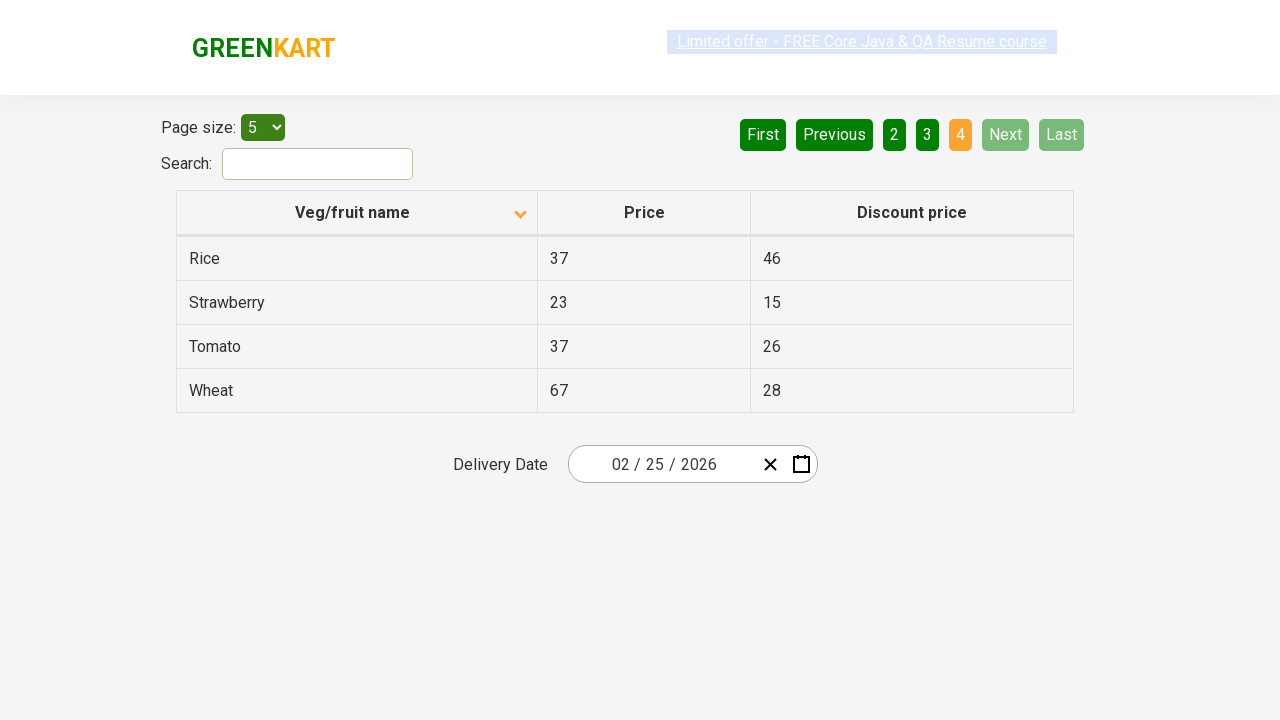

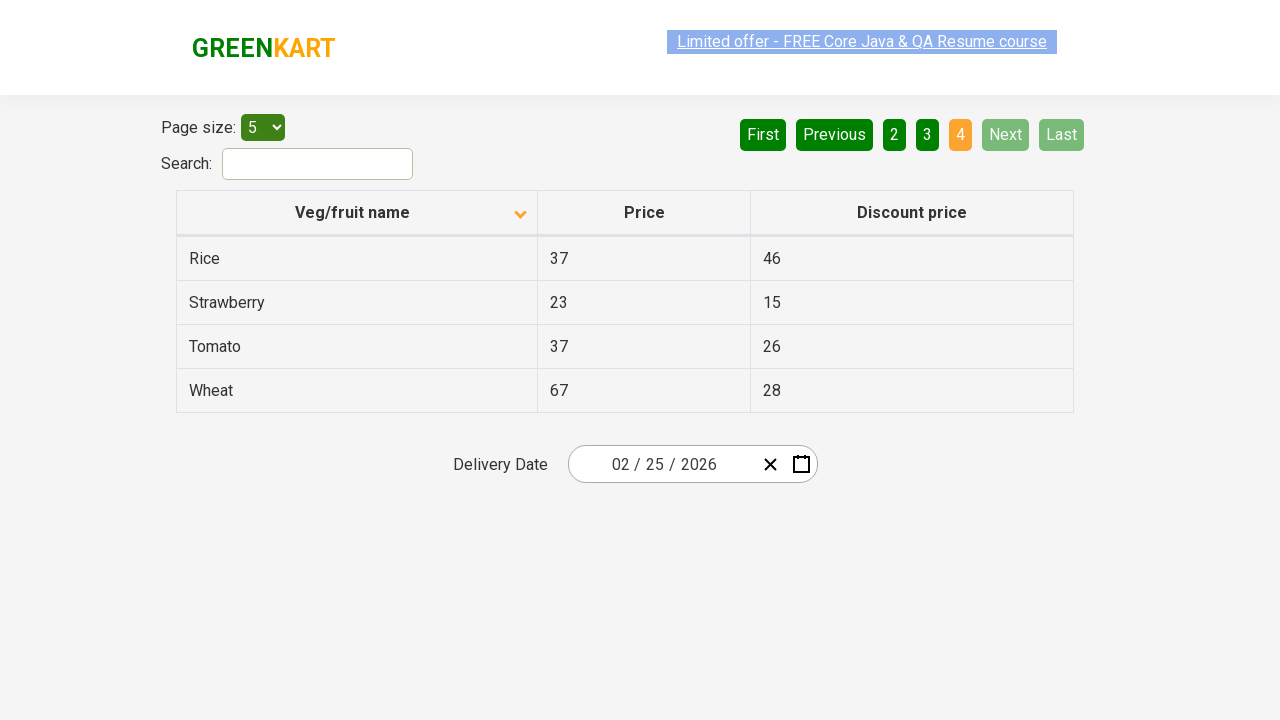